Tests handling JavaScript confirm popup by clicking a button inside an iframe and accepting the alert dialog

Starting URL: http://www.w3schools.com/js/tryit.asp?filename=tryjs_confirm

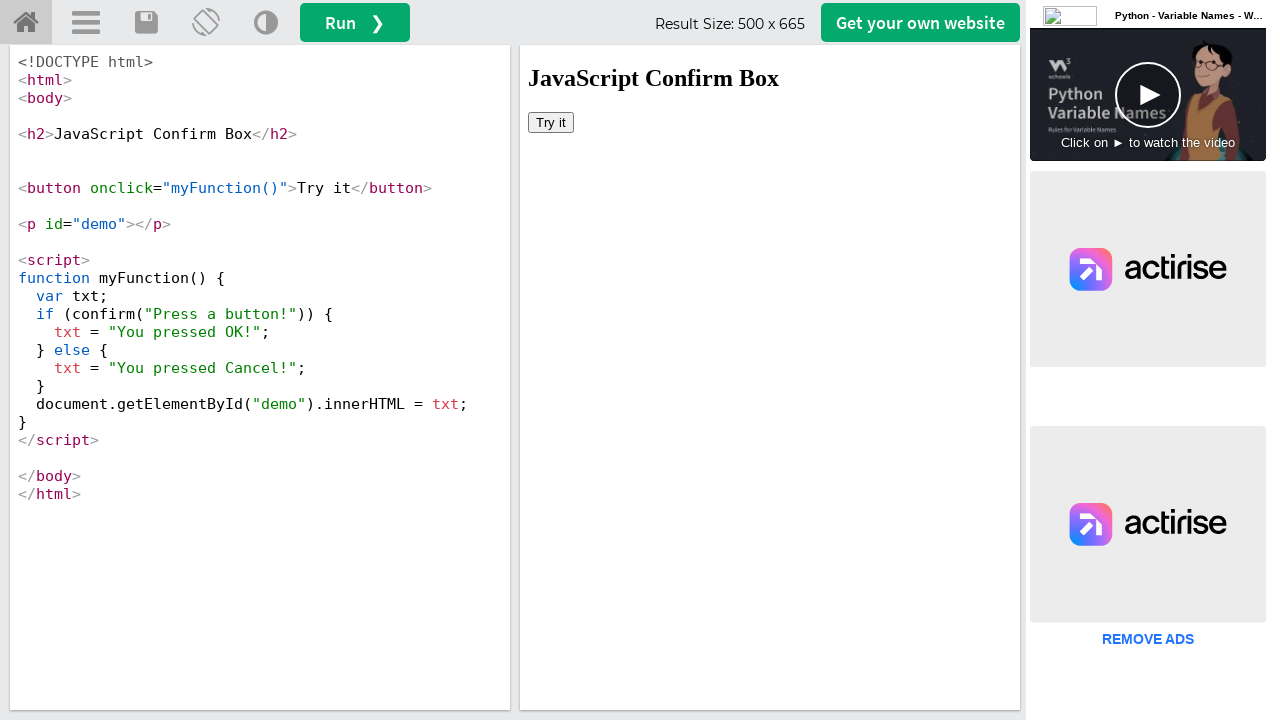

Located iframe with ID 'iframeResult'
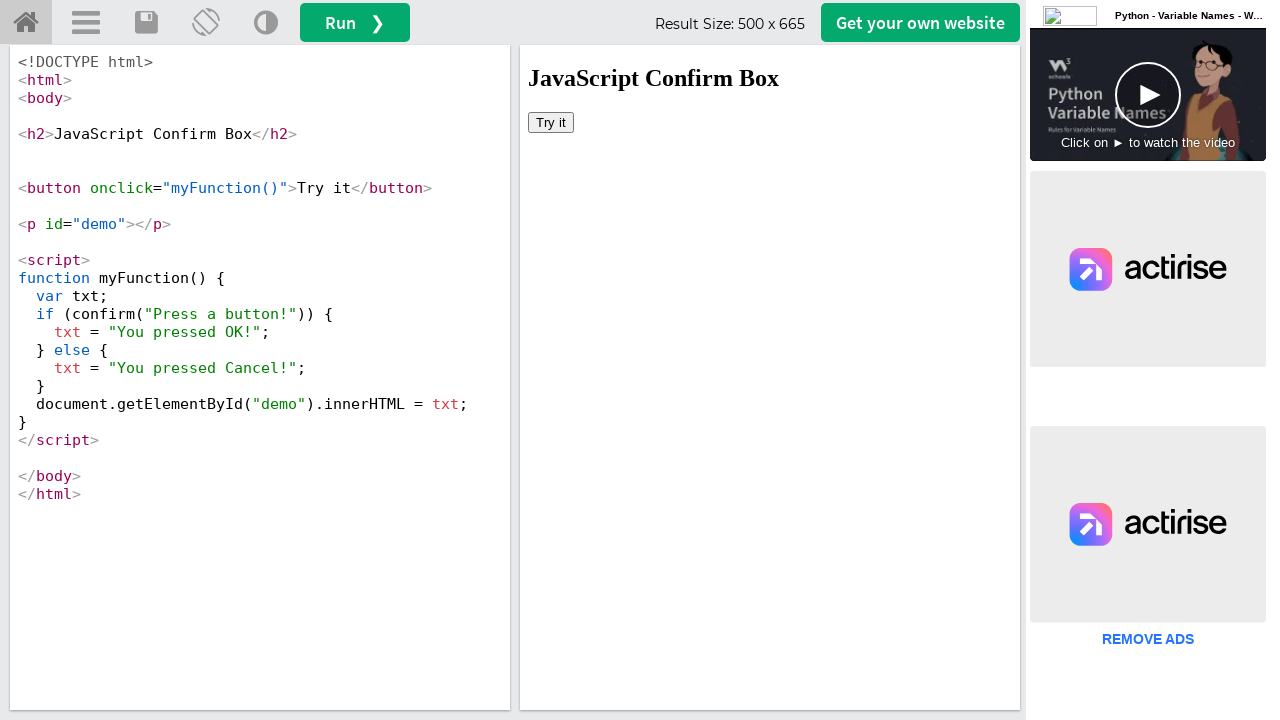

Clicked button inside iframe to trigger confirm dialog at (551, 122) on #iframeResult >> internal:control=enter-frame >> xpath=/html/body/button
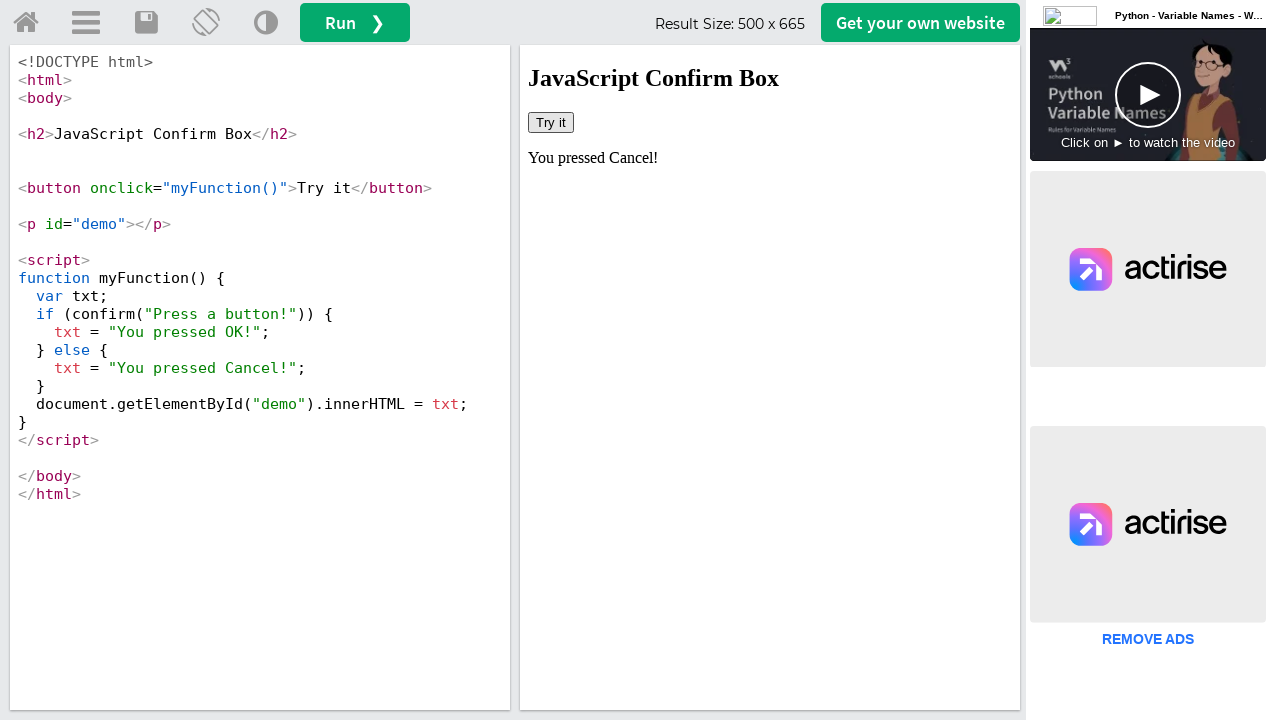

Set up dialog handler to accept 'Press a button!' confirm popup
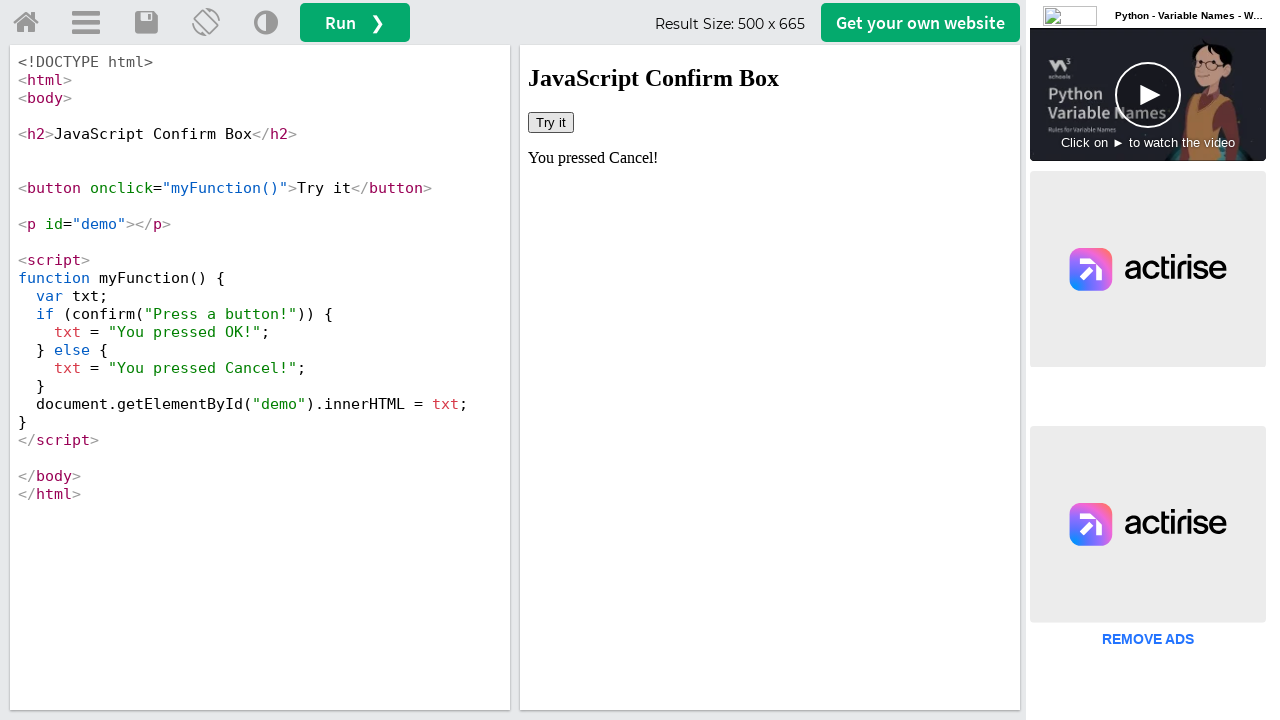

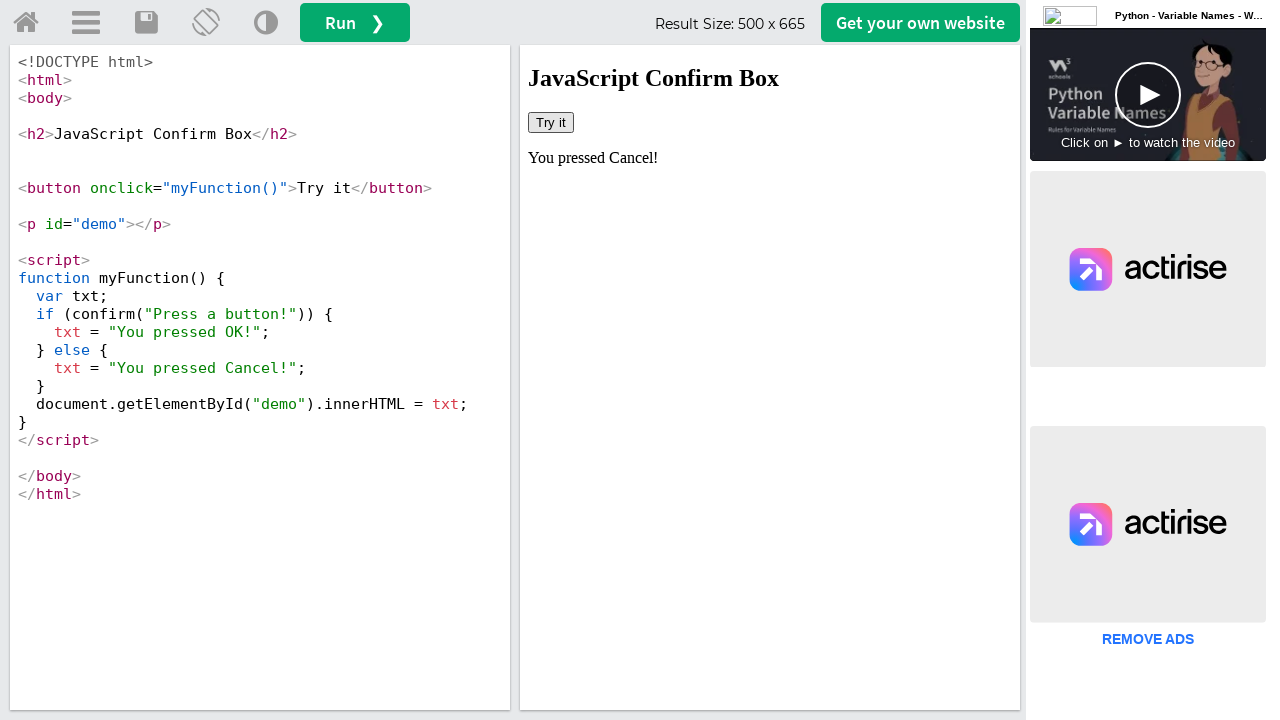